Tests search functionality on Tanga website by entering a search query and verifying no products found message appears

Starting URL: https://www.tanga.com/

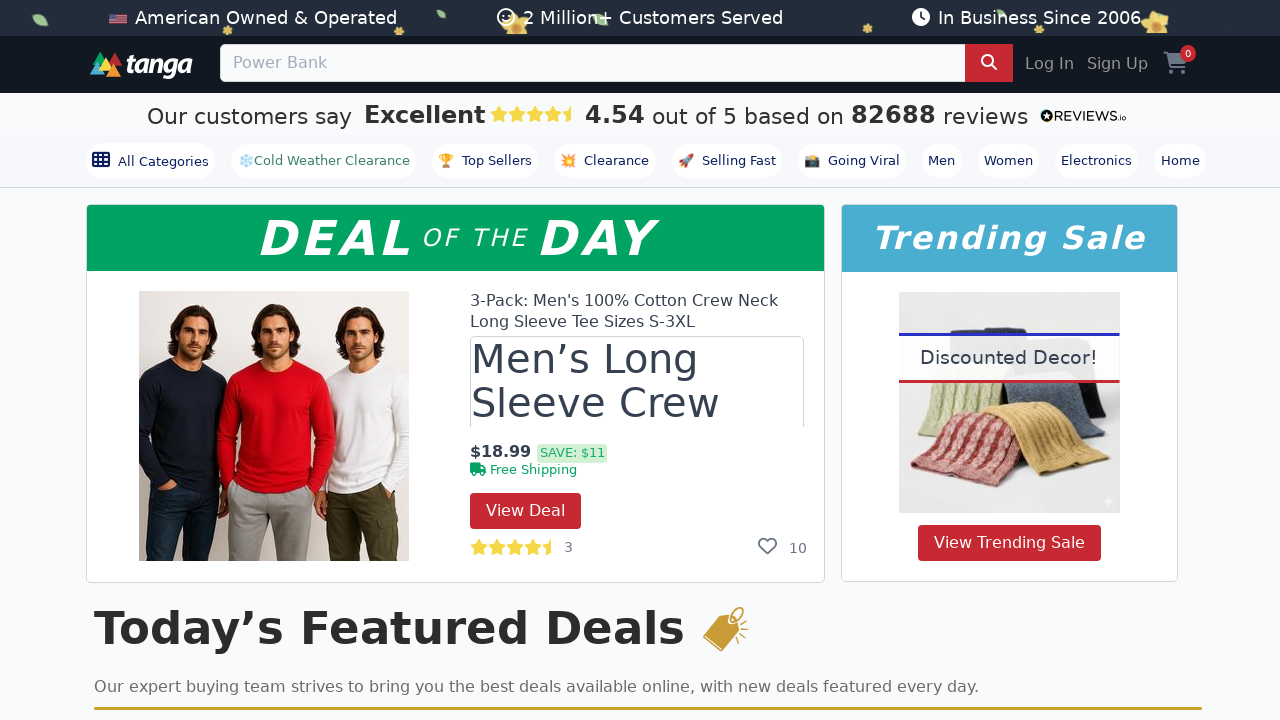

Filled search box with query '5959595959' on input[name='q']
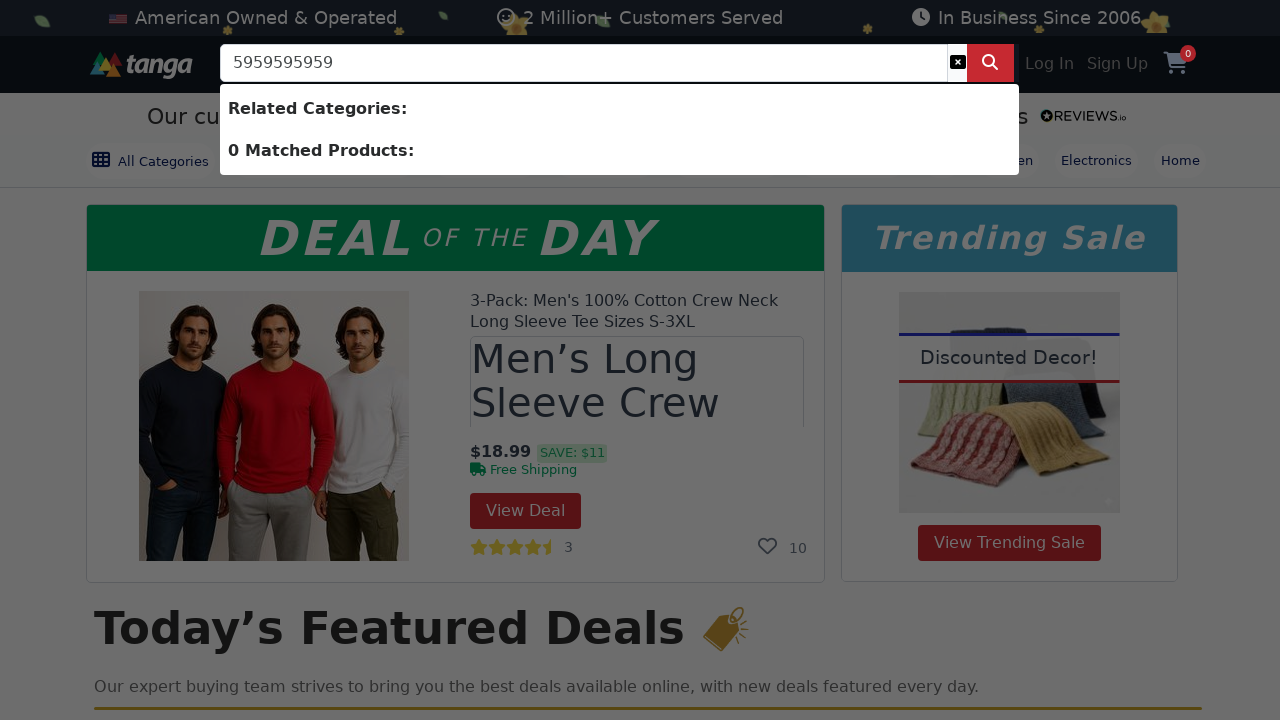

Clicked search button at (990, 63) on button[aria-label='Search']
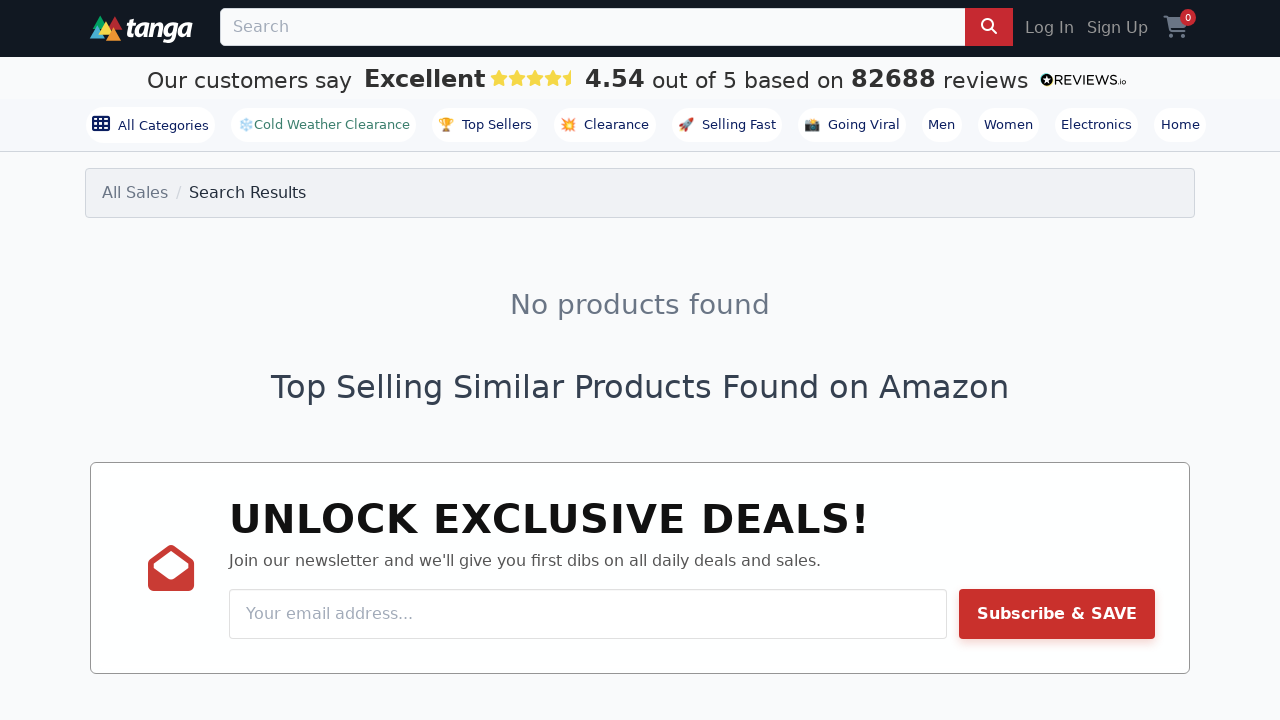

Verified no products found message appeared
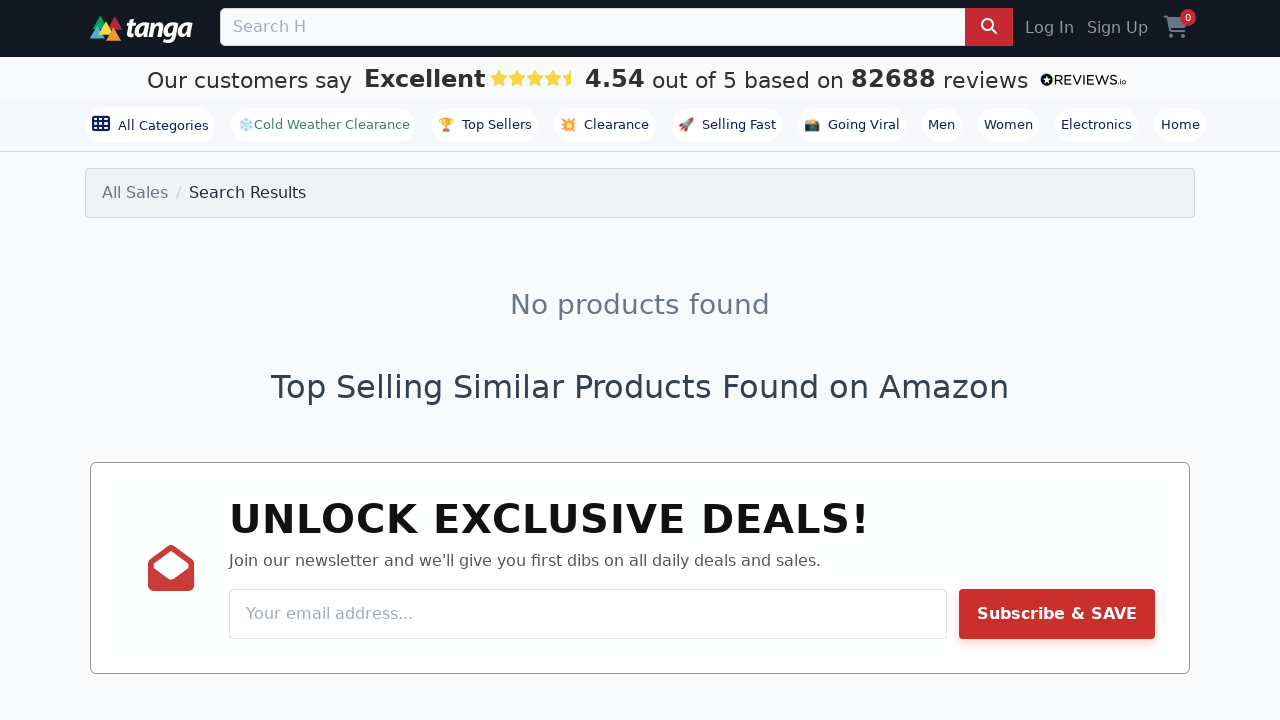

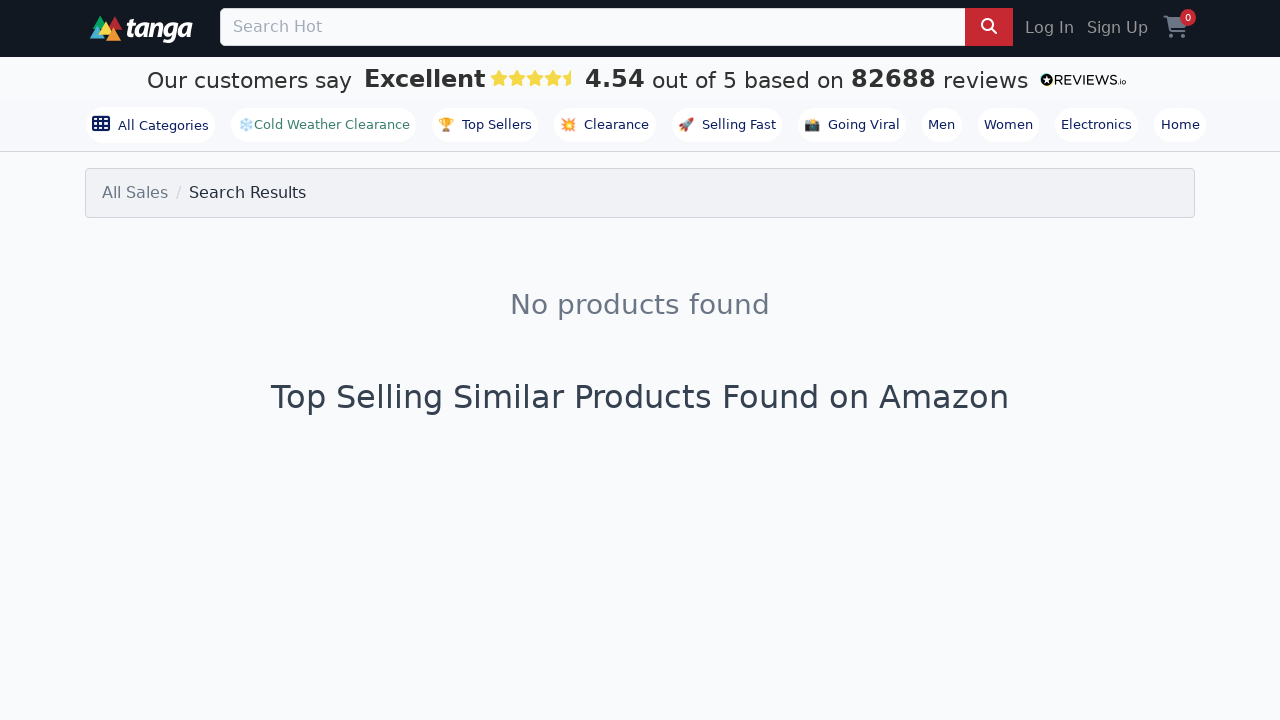